Tests checkbox functionality by ensuring both checkboxes are selected, clicking them if they are not already checked, and verifying the first checkbox is selected

Starting URL: https://the-internet.herokuapp.com/checkboxes

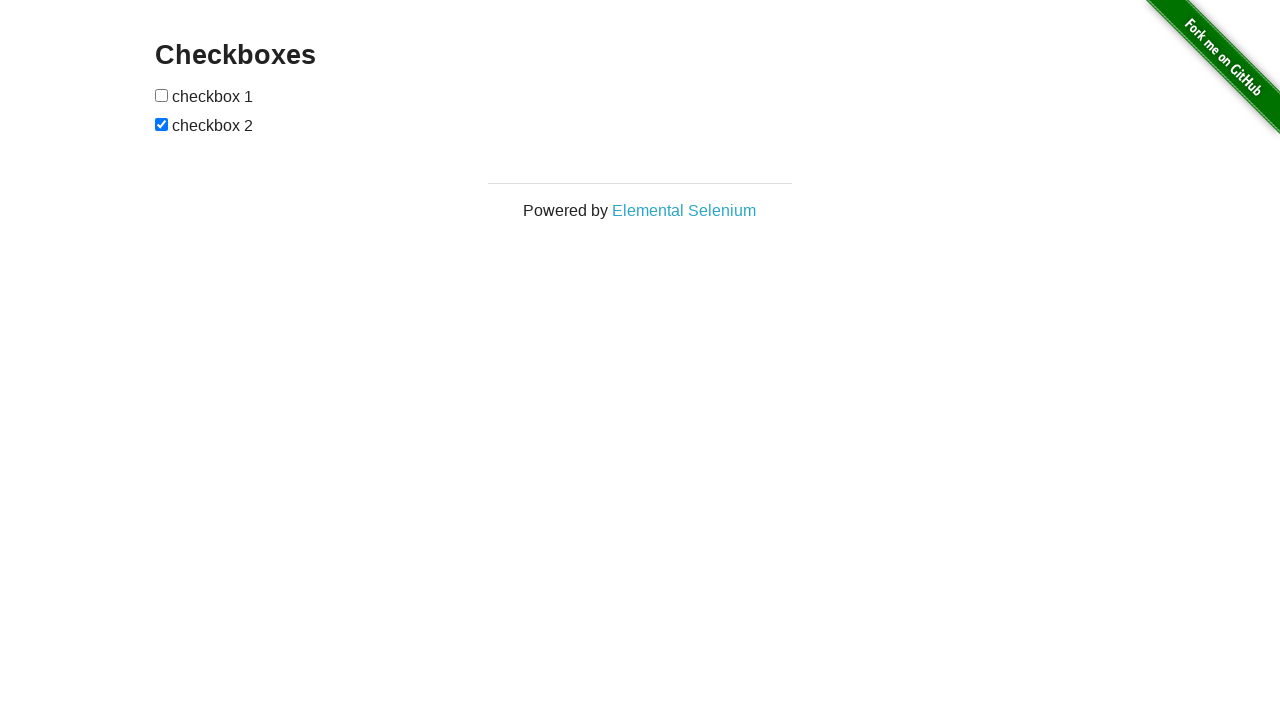

Waited for checkboxes to be present on the page
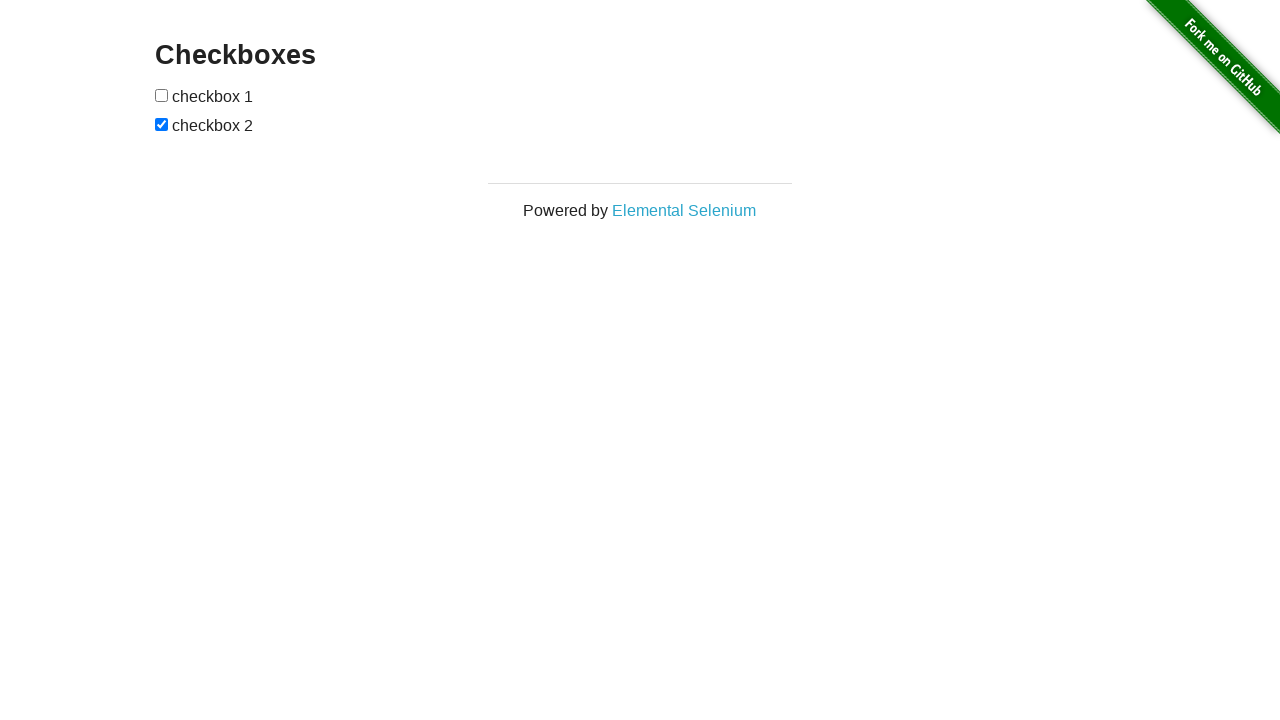

Located first checkbox element
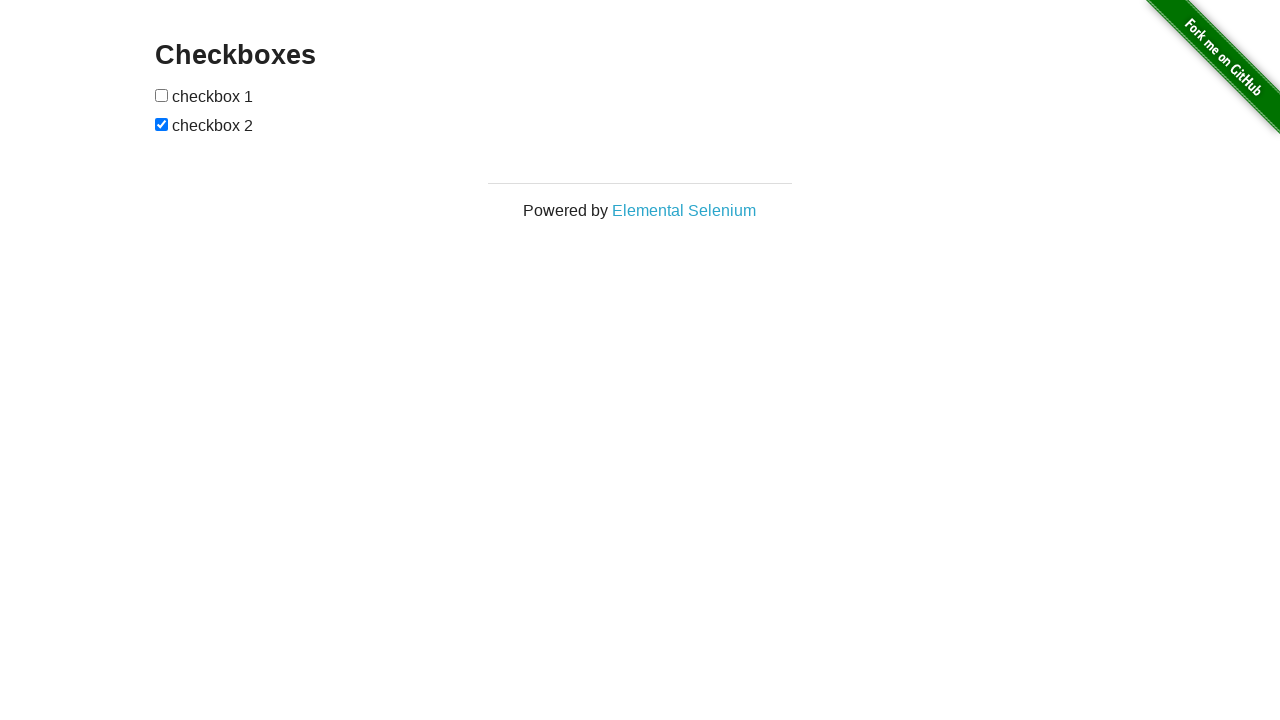

Located second checkbox element
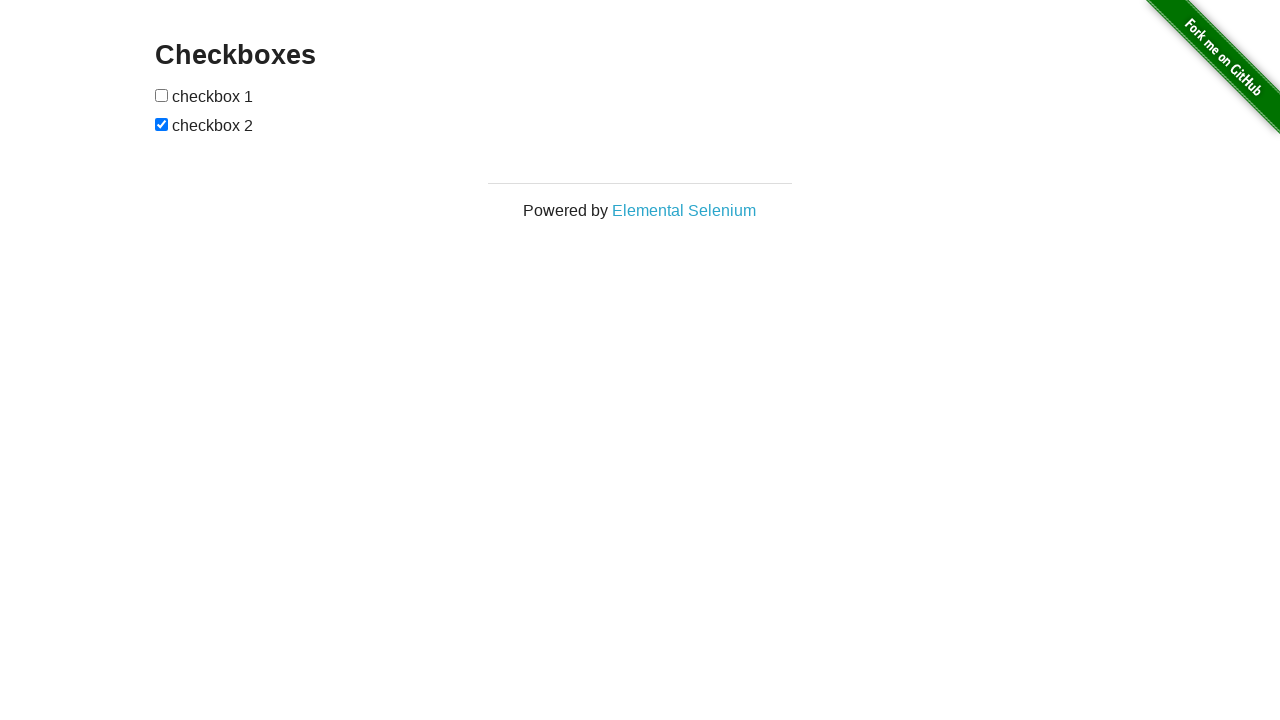

Clicked first checkbox to select it at (162, 95) on xpath=//input[@type='checkbox'][1]
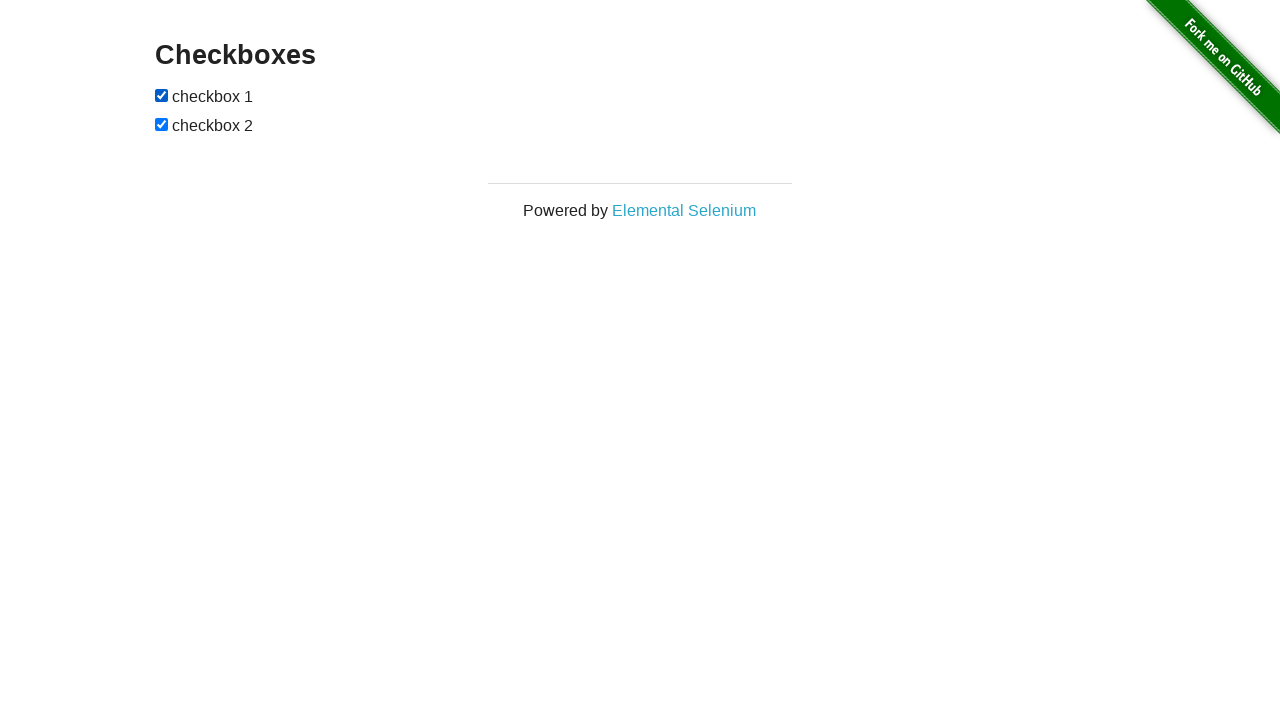

Second checkbox was already selected
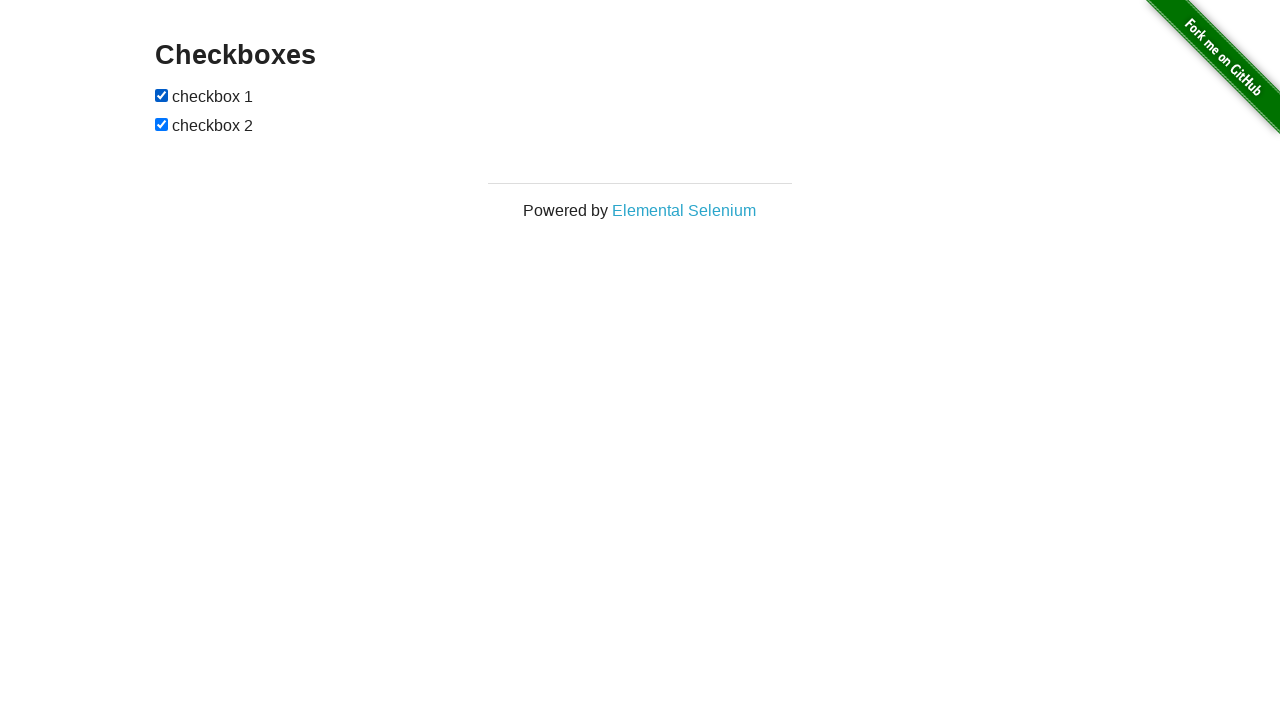

Verified that first checkbox is selected
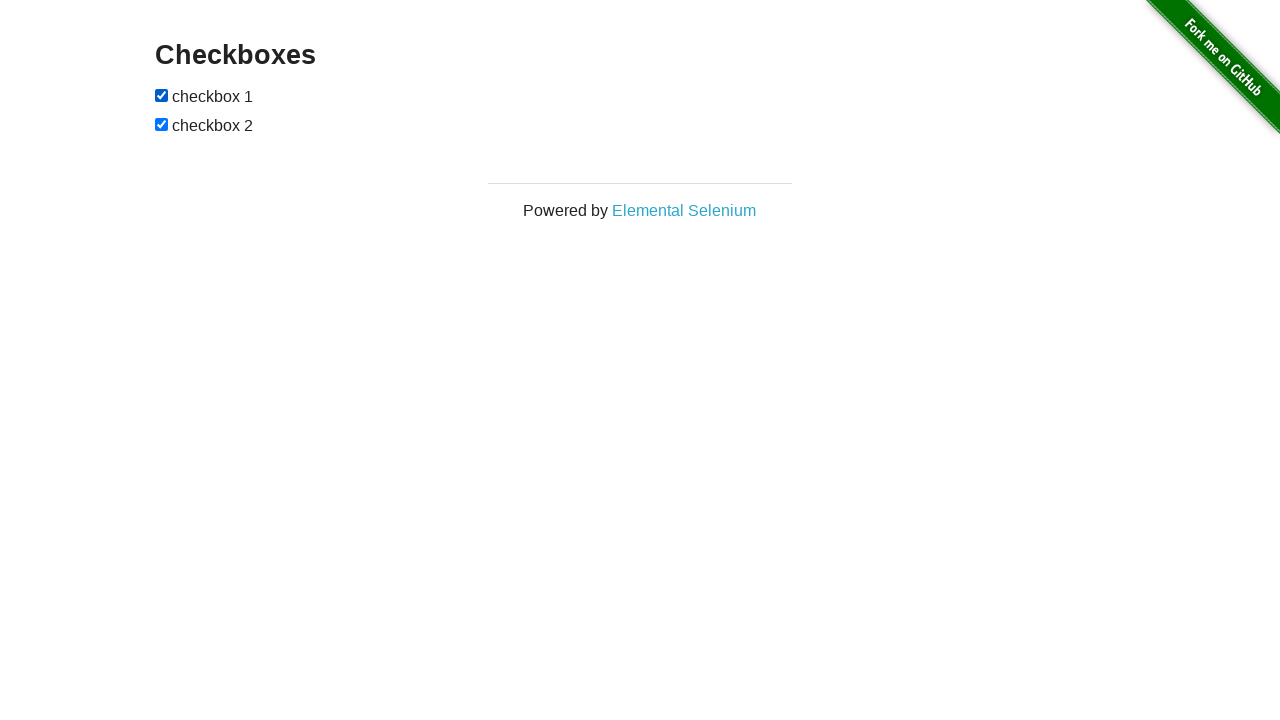

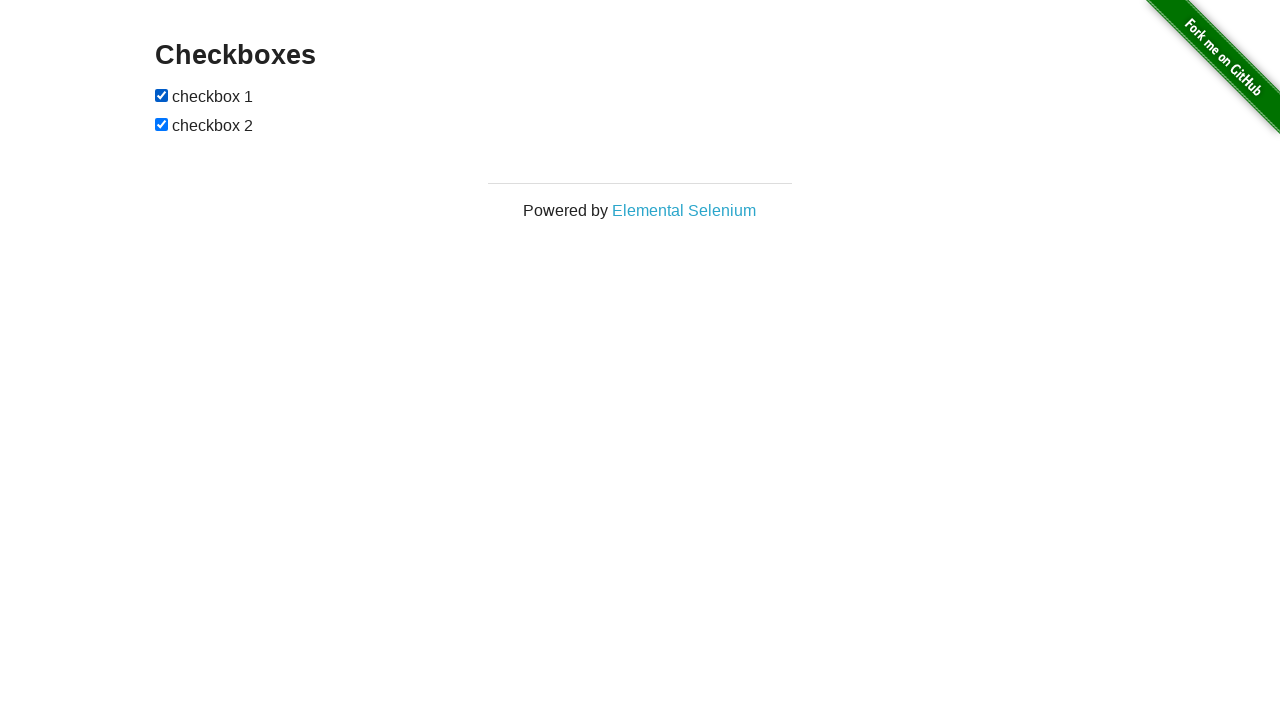